Tests opening multiple links from a footer column in new tabs and retrieving their titles by iterating through footer links and opening each in a new tab using keyboard shortcuts

Starting URL: https://rahulshettyacademy.com/AutomationPractice/

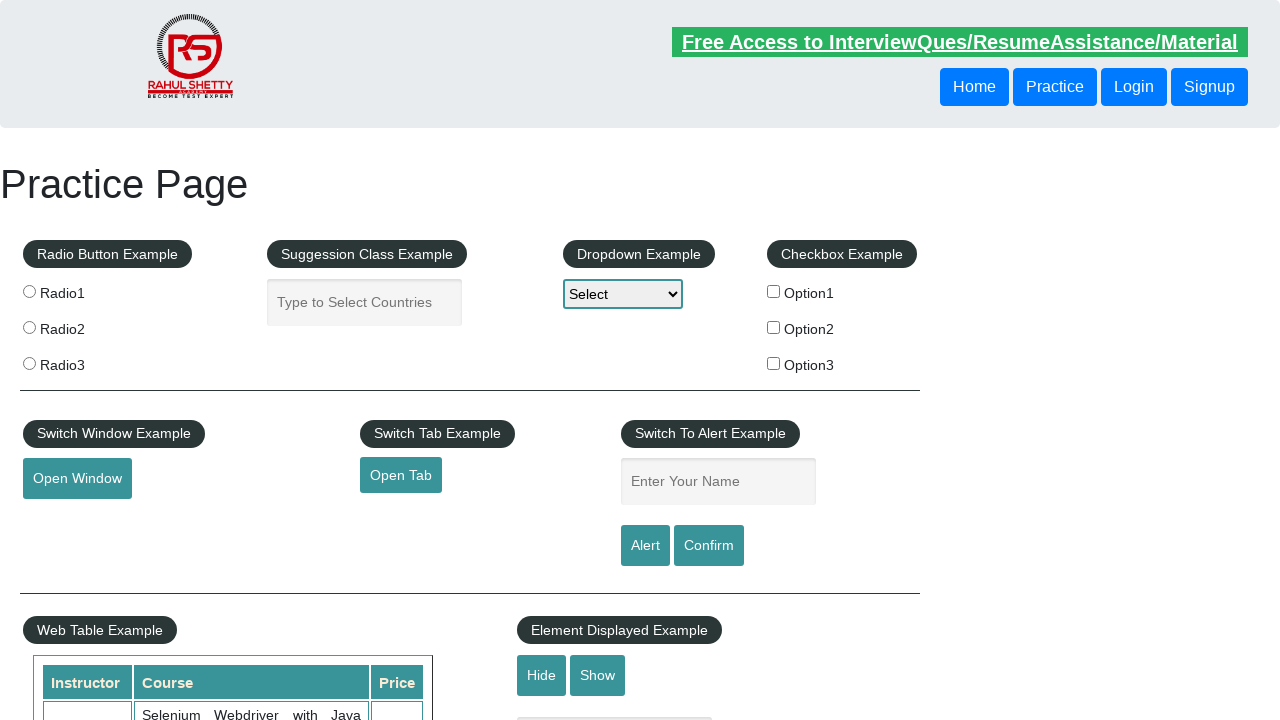

Navigated to AutomationPractice page
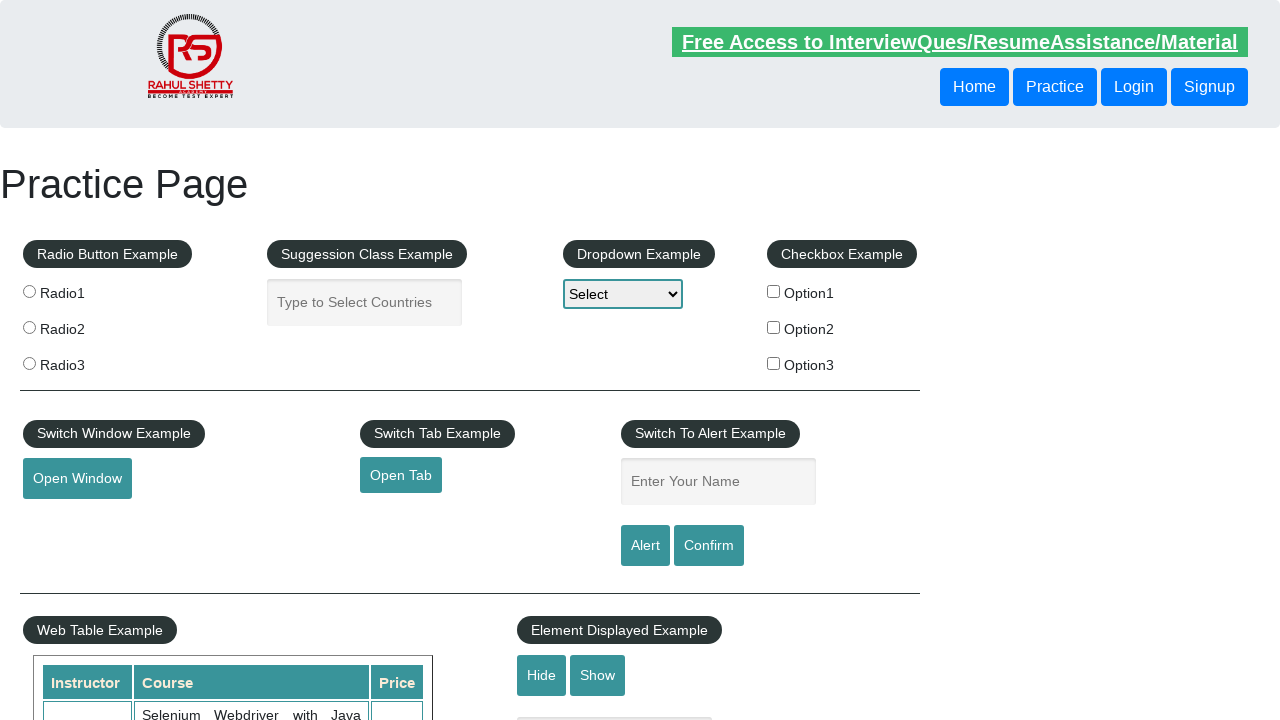

Counted total links on page: 27
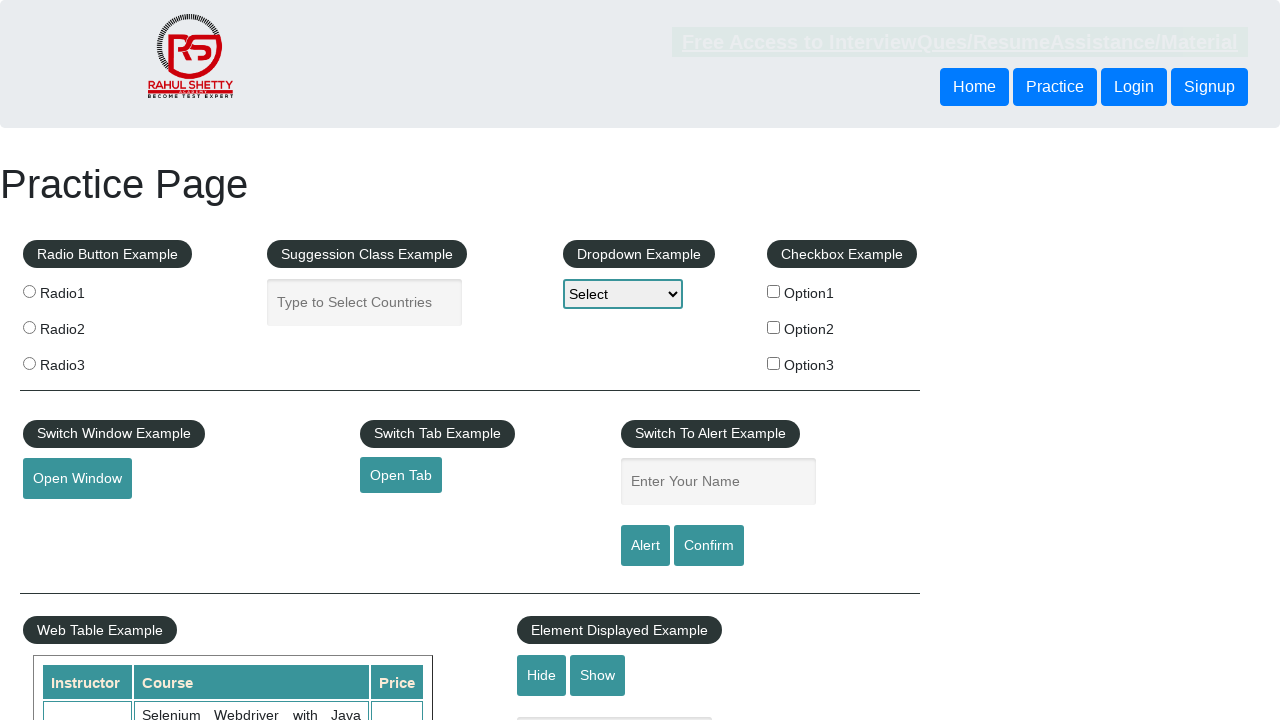

Located footer section with ID 'gf-BIG'
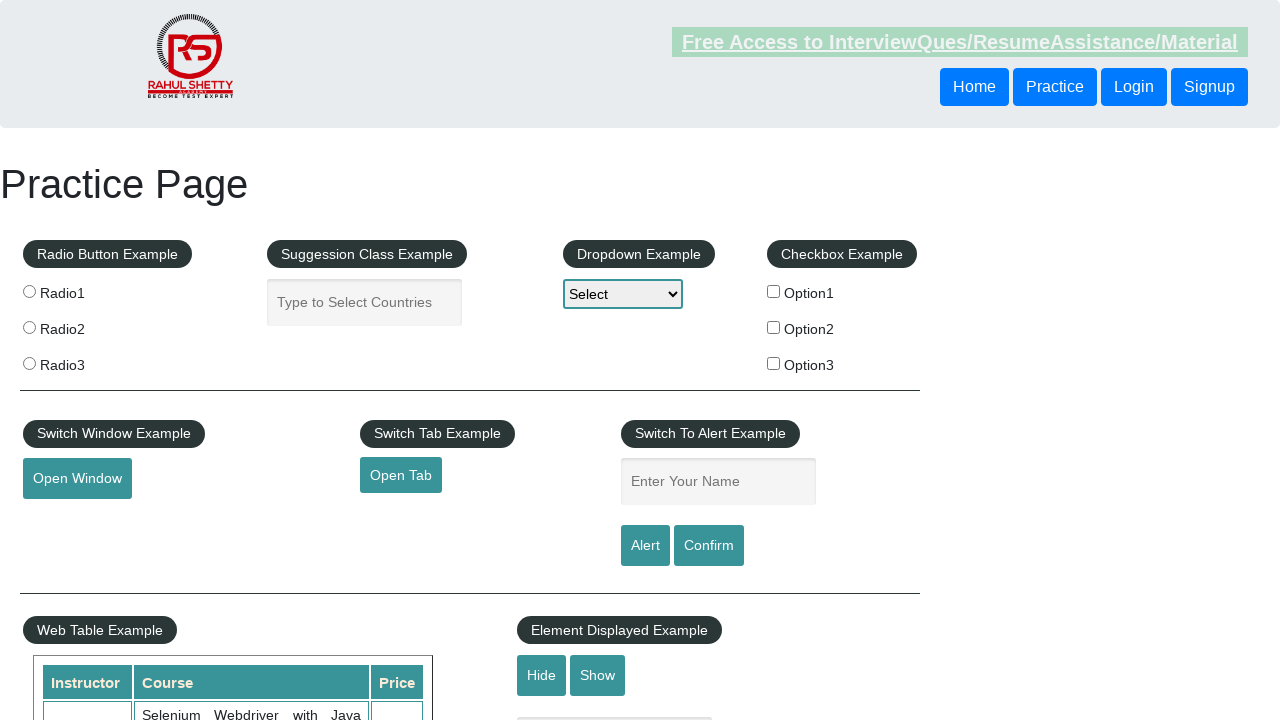

Counted links in footer: 20
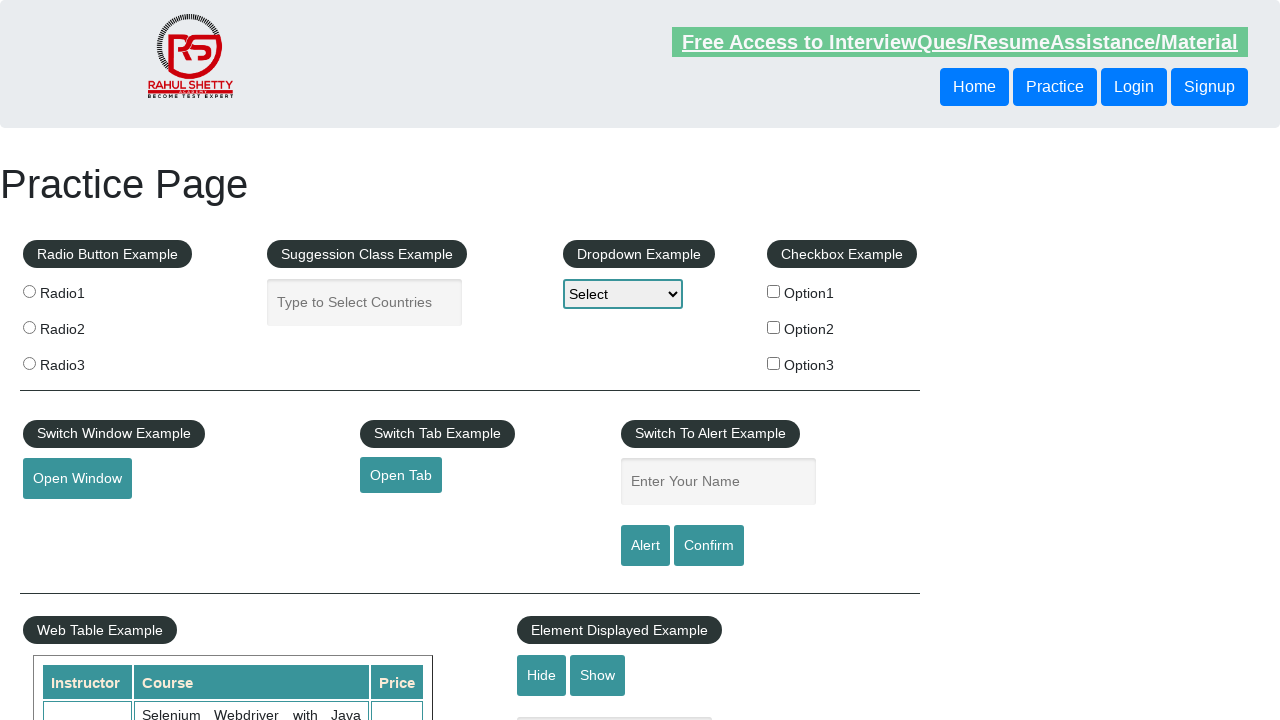

Located first column of footer table
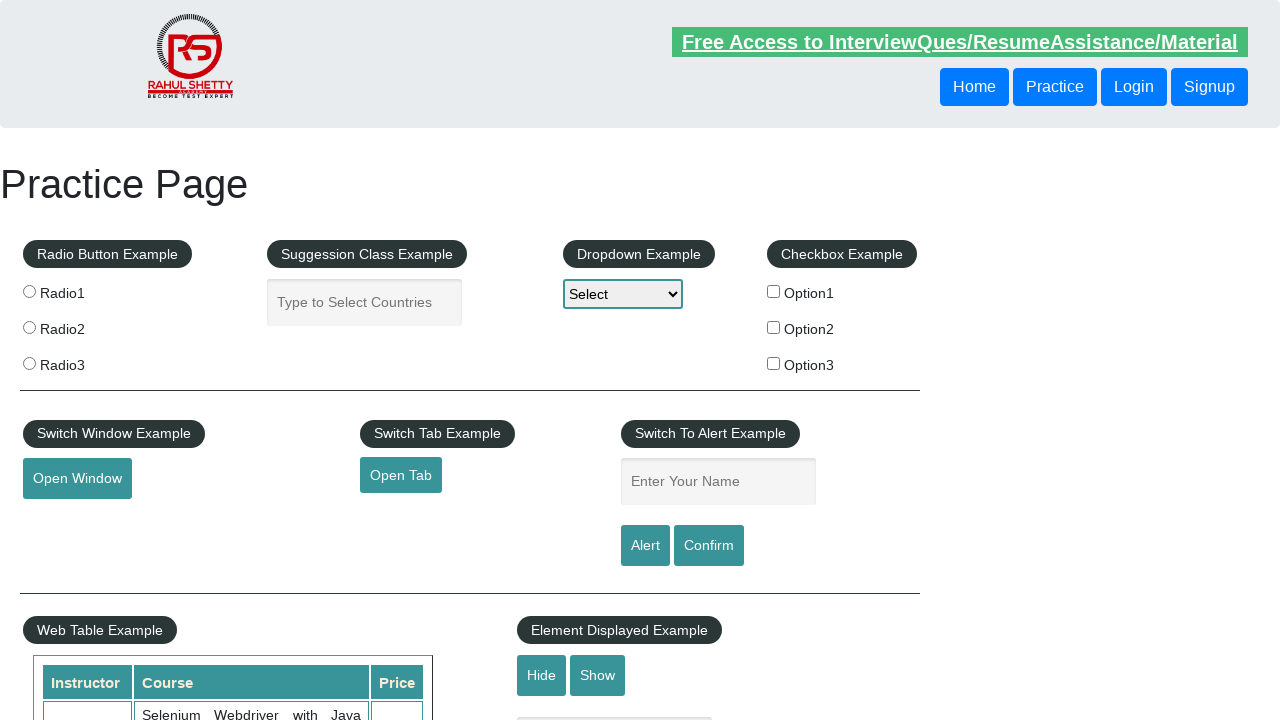

Counted links in first footer column: 5
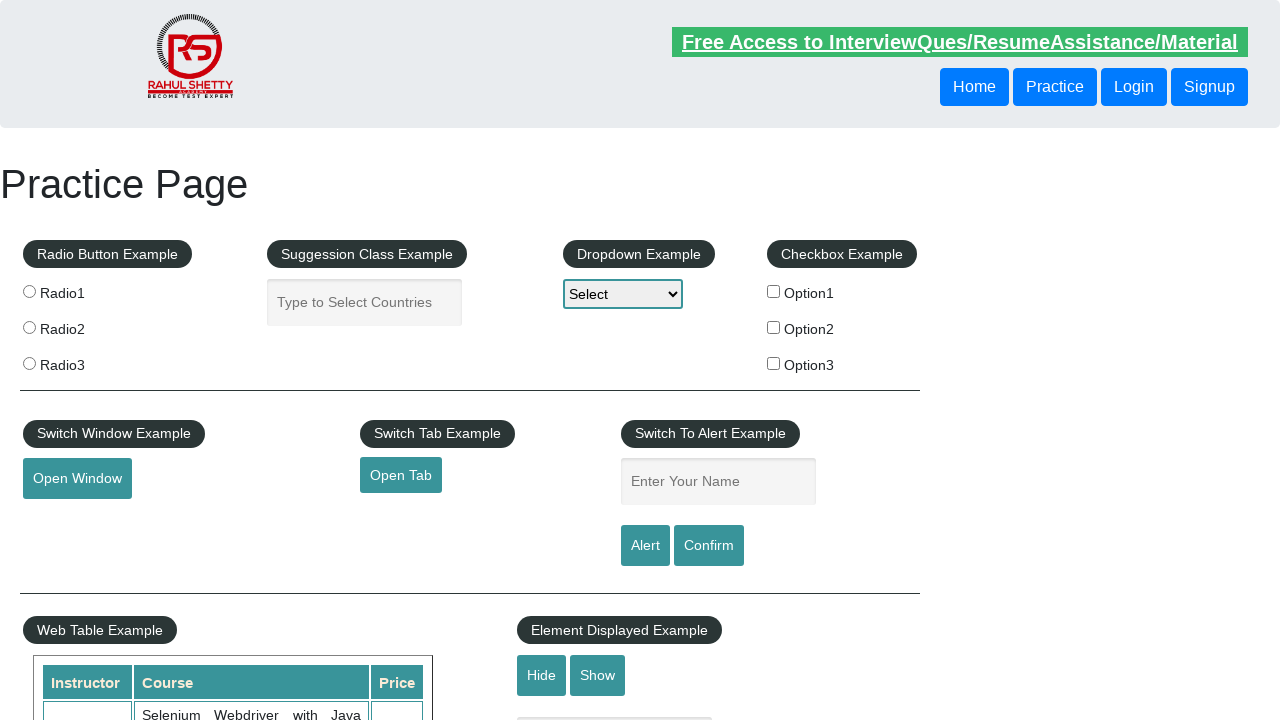

Retrieved href attribute from footer link 1
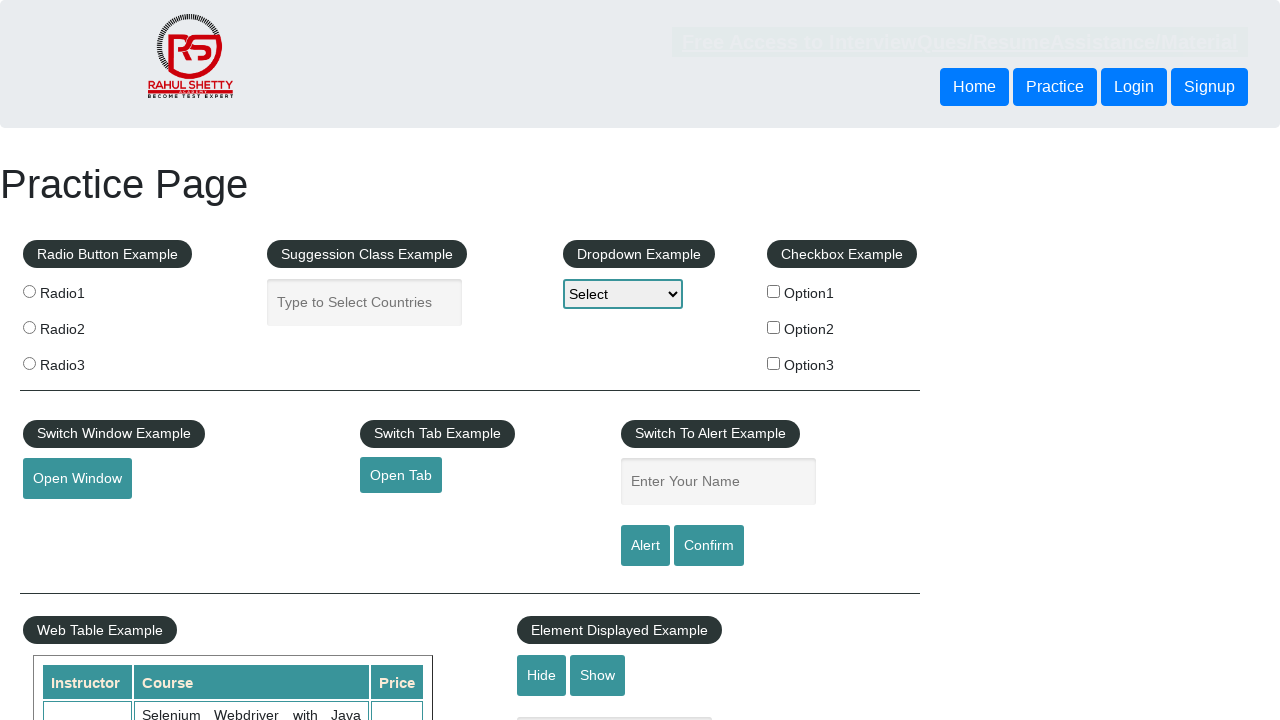

Created new page/tab for footer link 1
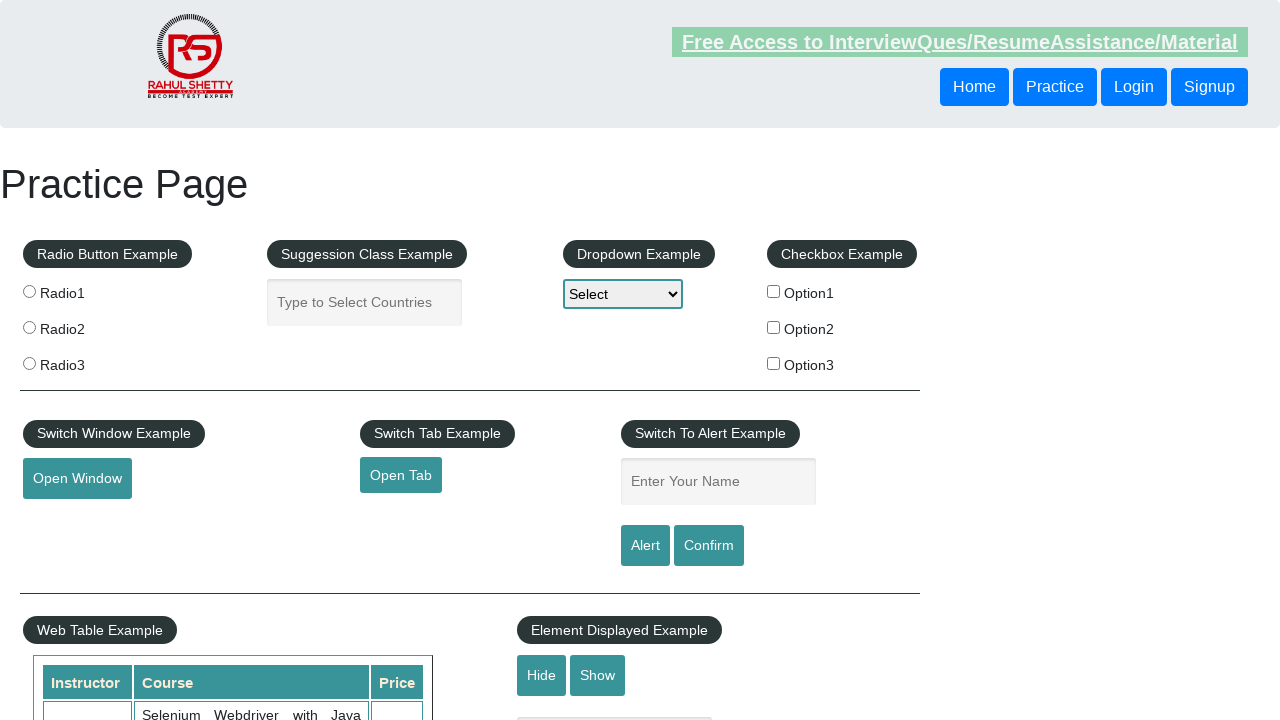

Navigated to URL: http://www.restapitutorial.com/
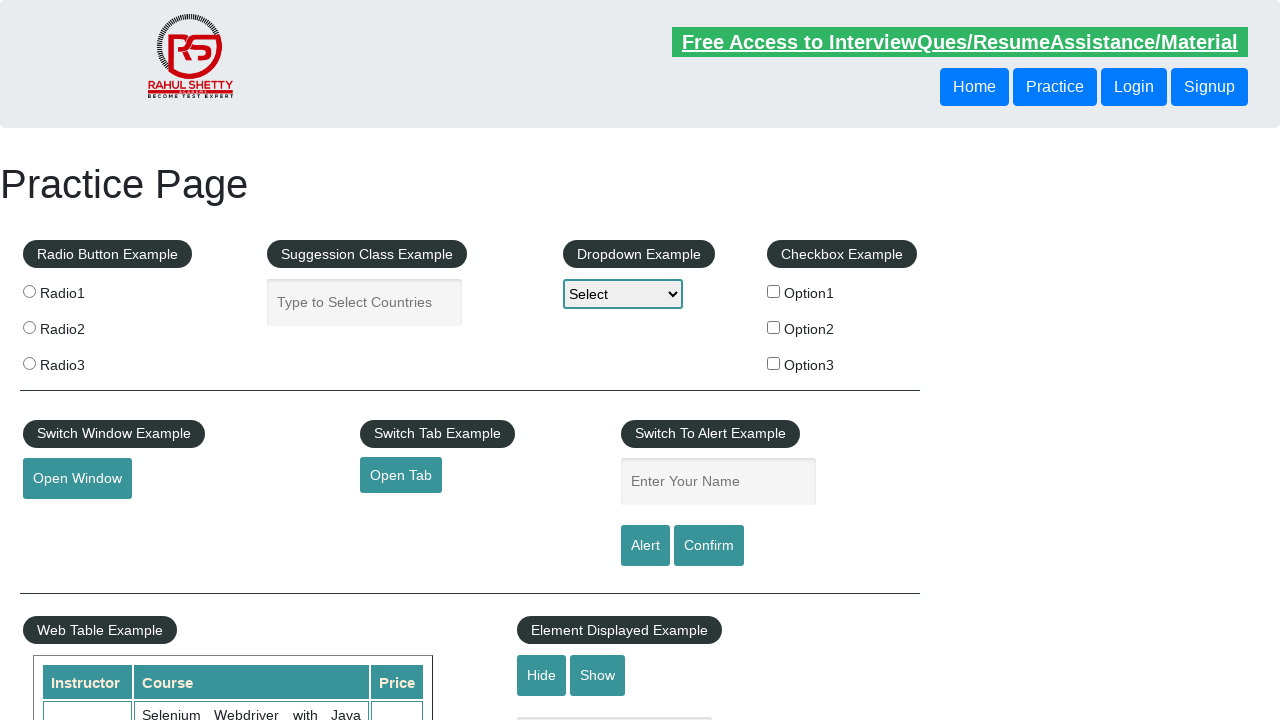

Opened: REST API Tutorial
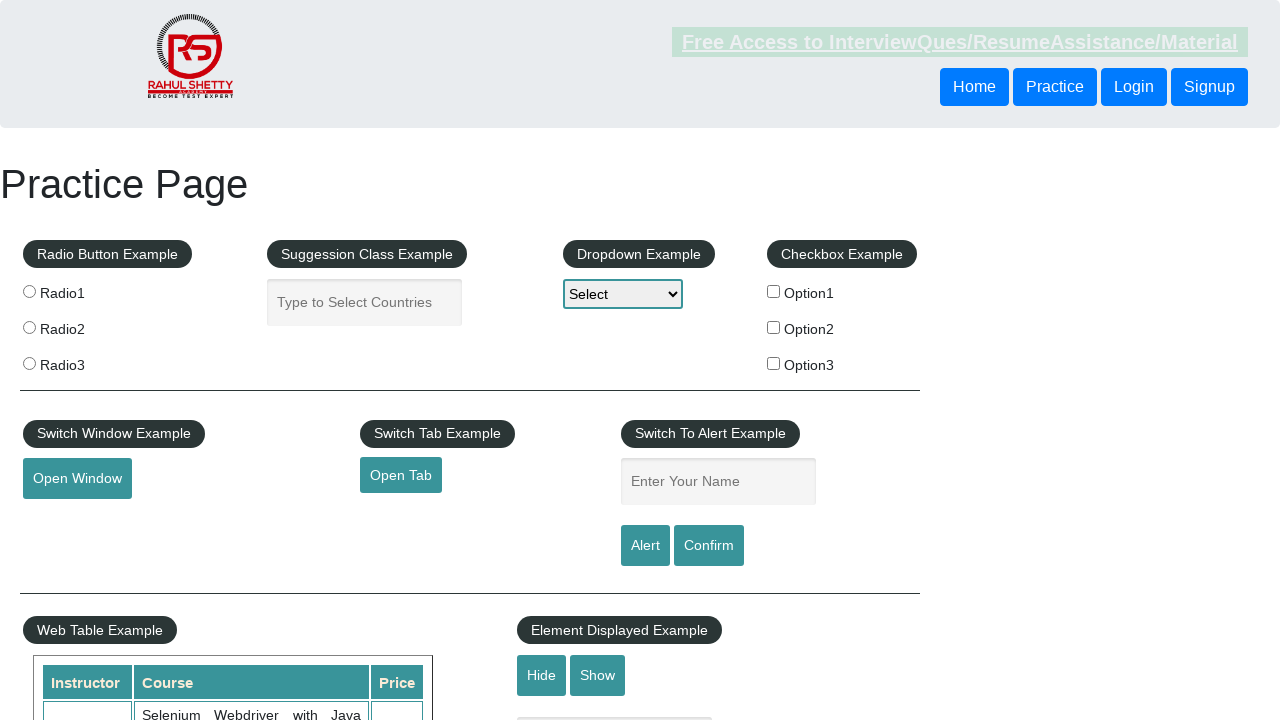

Retrieved href attribute from footer link 2
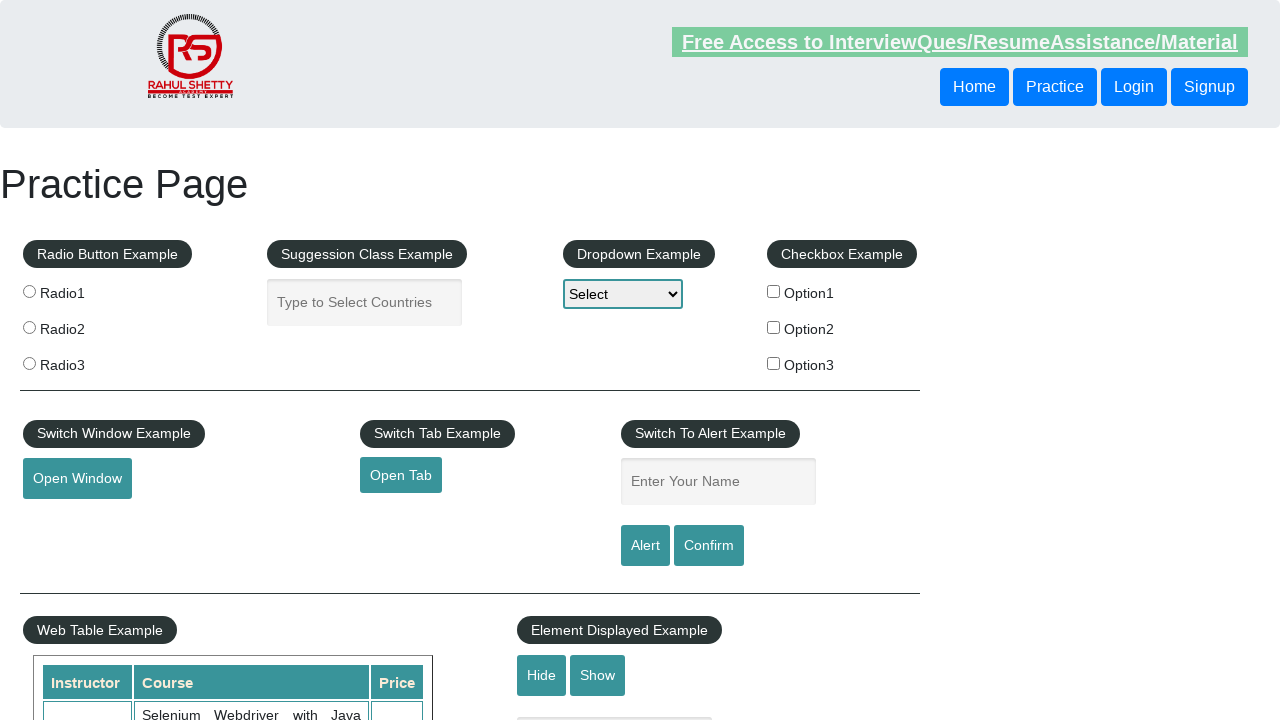

Created new page/tab for footer link 2
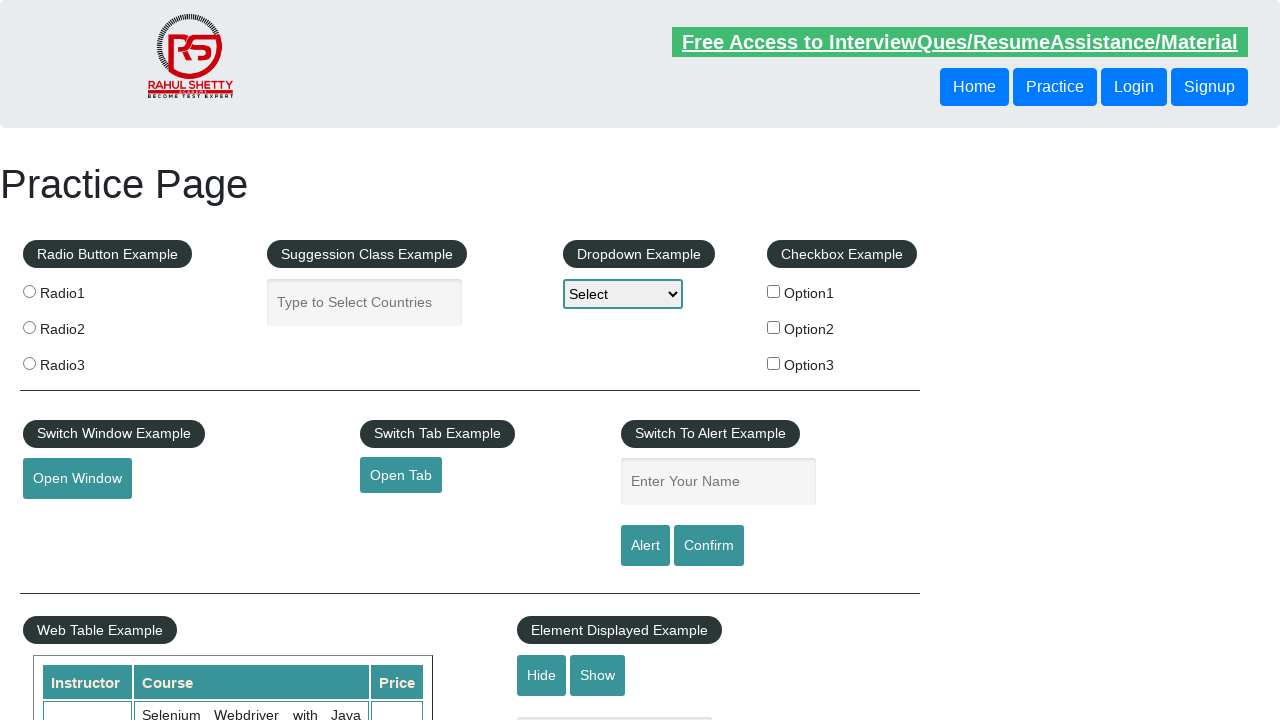

Navigated to URL: https://www.soapui.org/
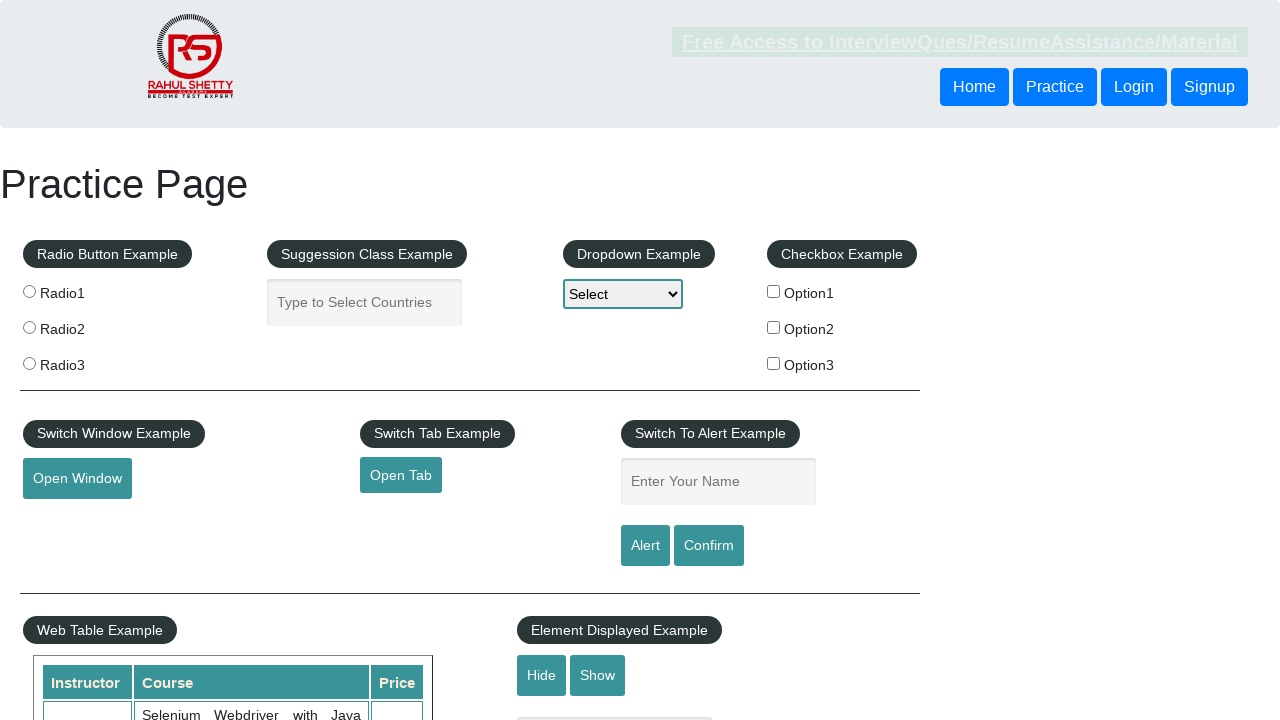

Opened: The World’s Most Popular API Testing Tool | SoapUI
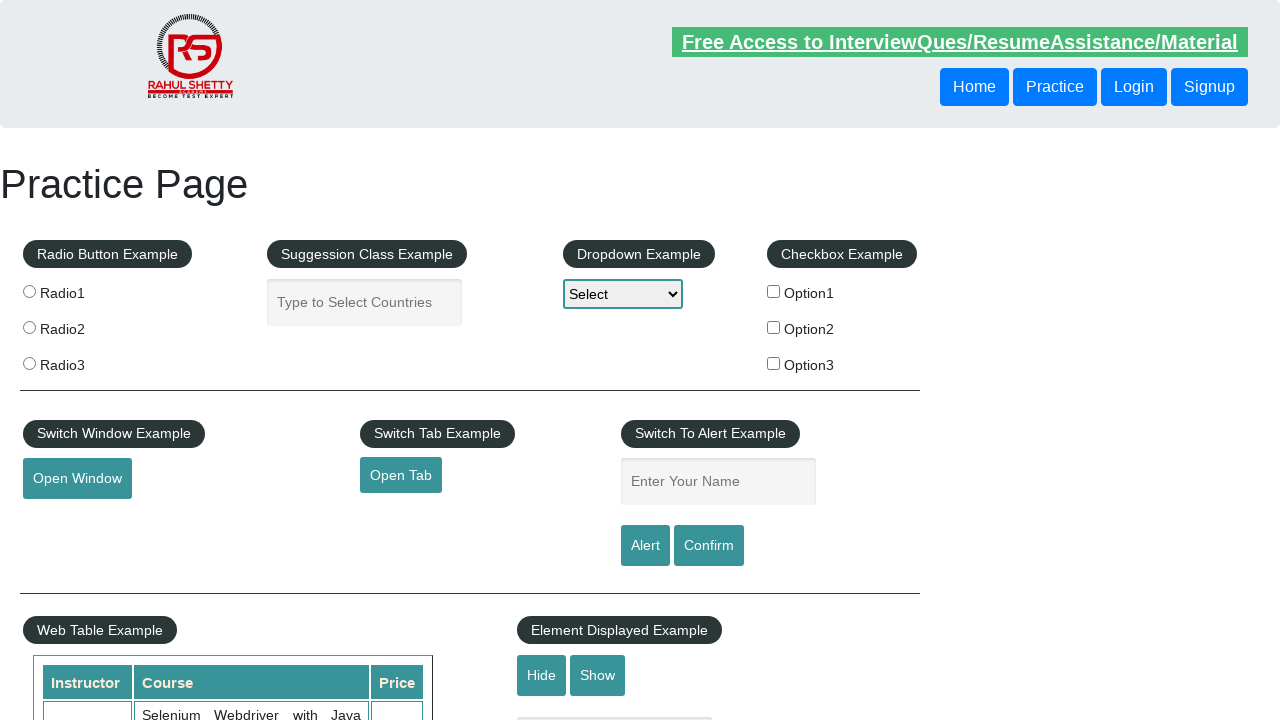

Retrieved href attribute from footer link 3
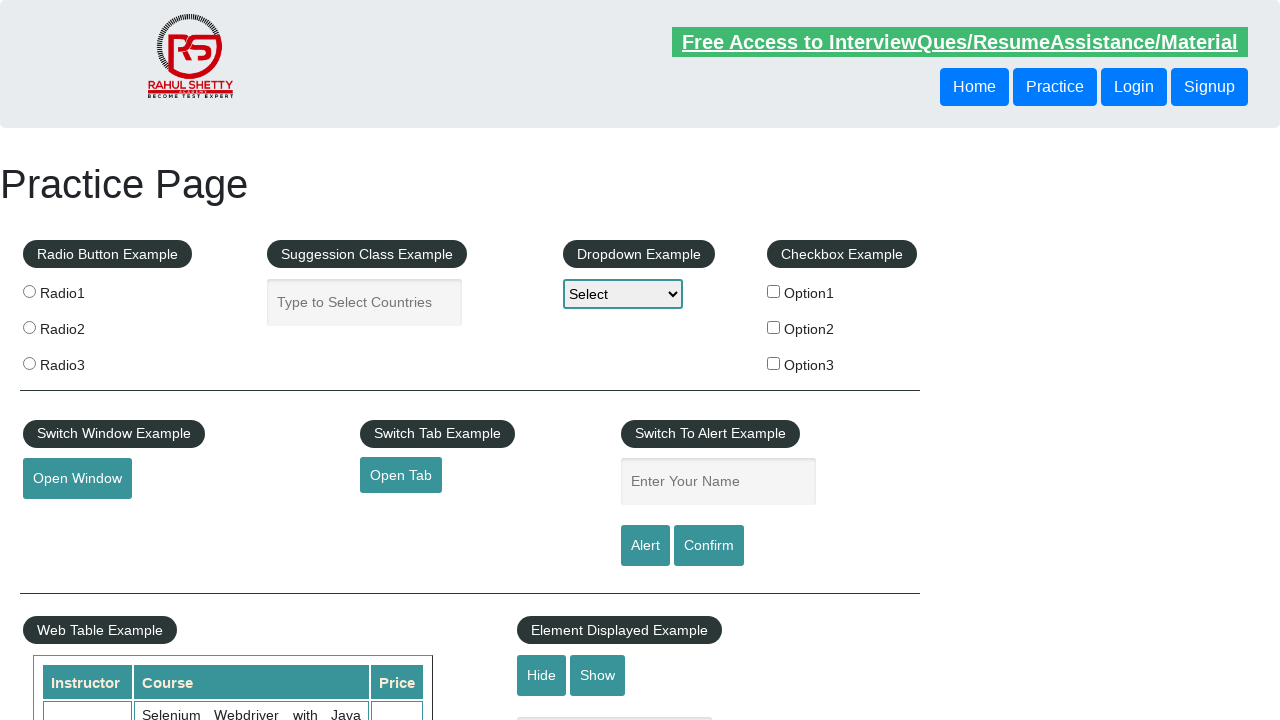

Created new page/tab for footer link 3
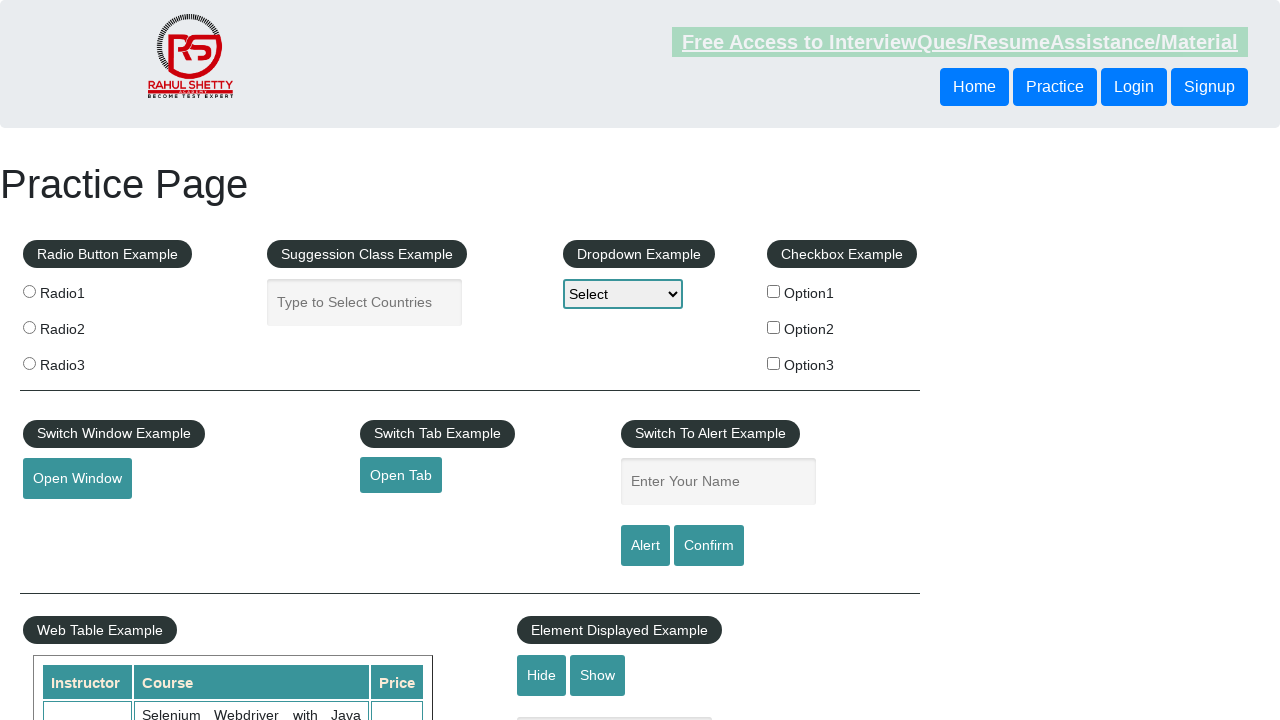

Navigated to URL: https://courses.rahulshettyacademy.com/p/appium-tutorial
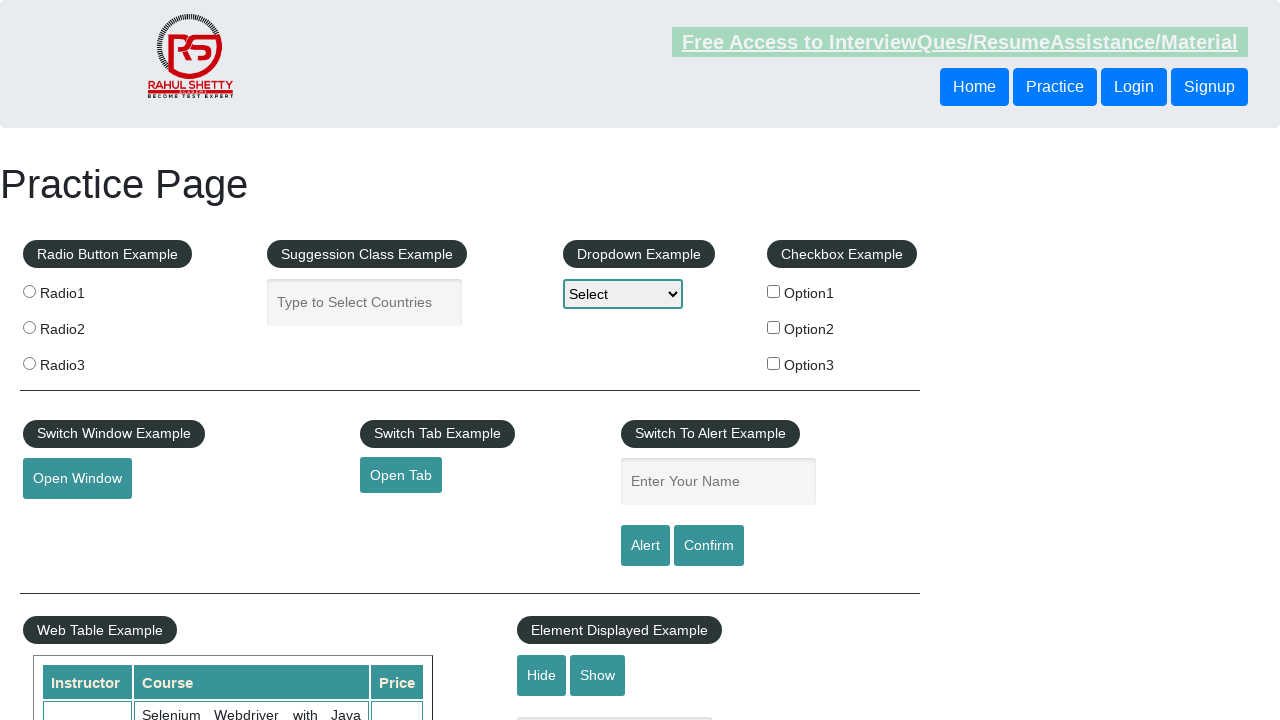

Opened: Appium tutorial for Mobile Apps testing | RahulShetty Academy | Rahul
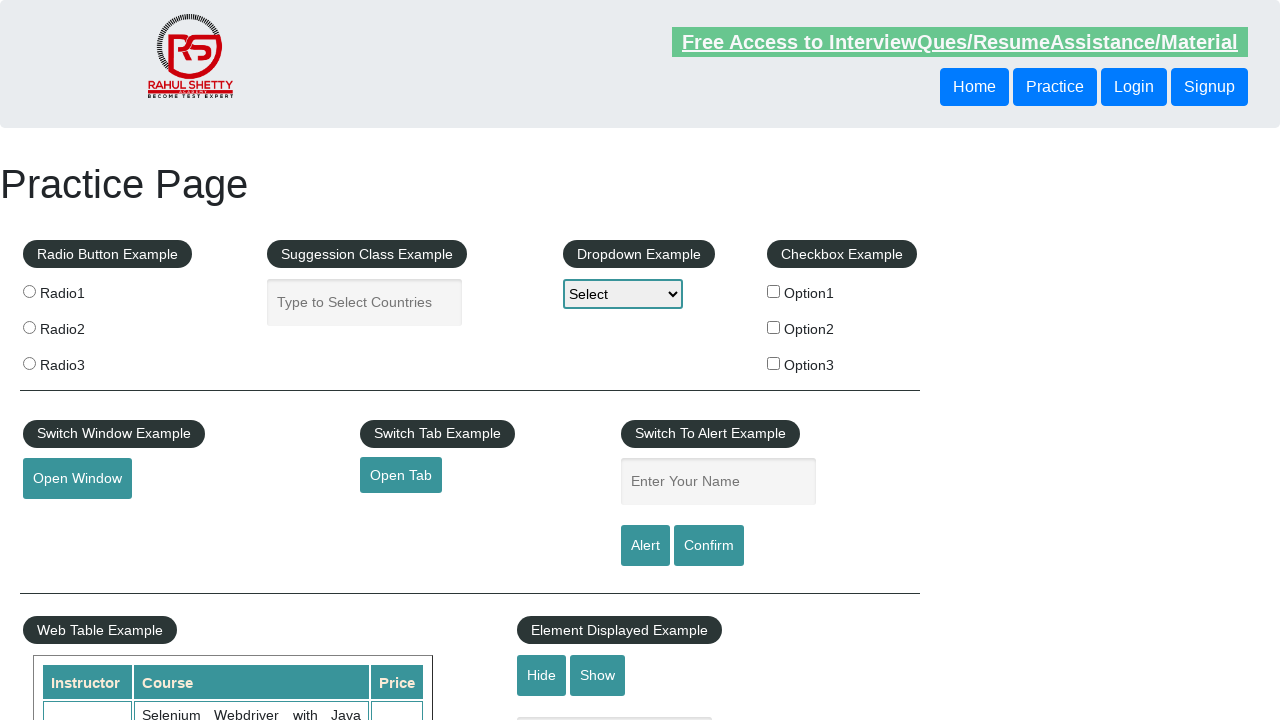

Retrieved href attribute from footer link 4
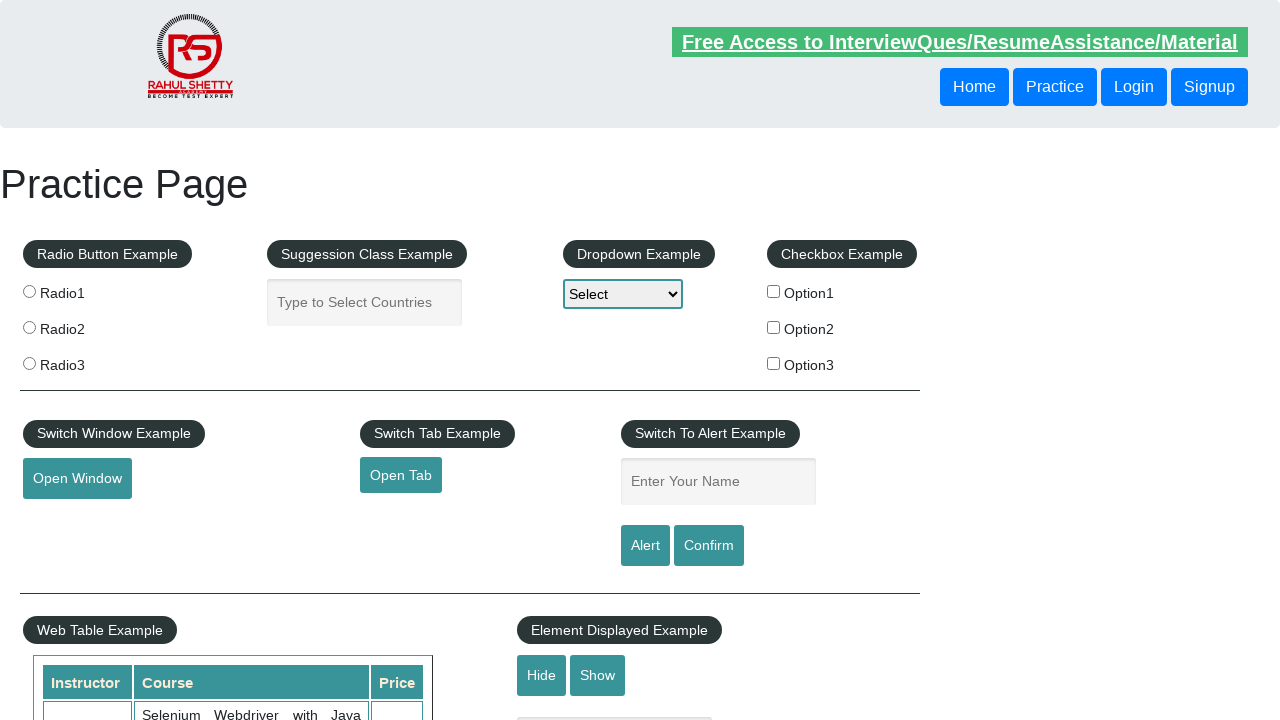

Created new page/tab for footer link 4
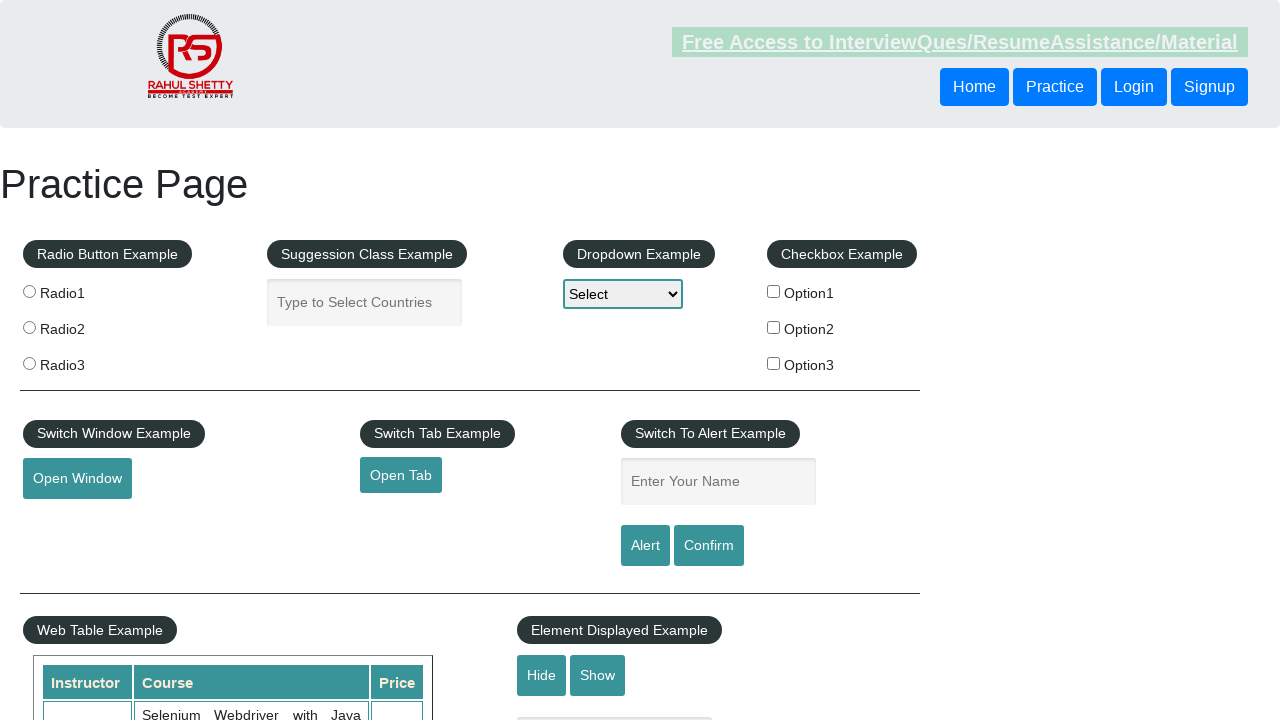

Navigated to URL: https://jmeter.apache.org/
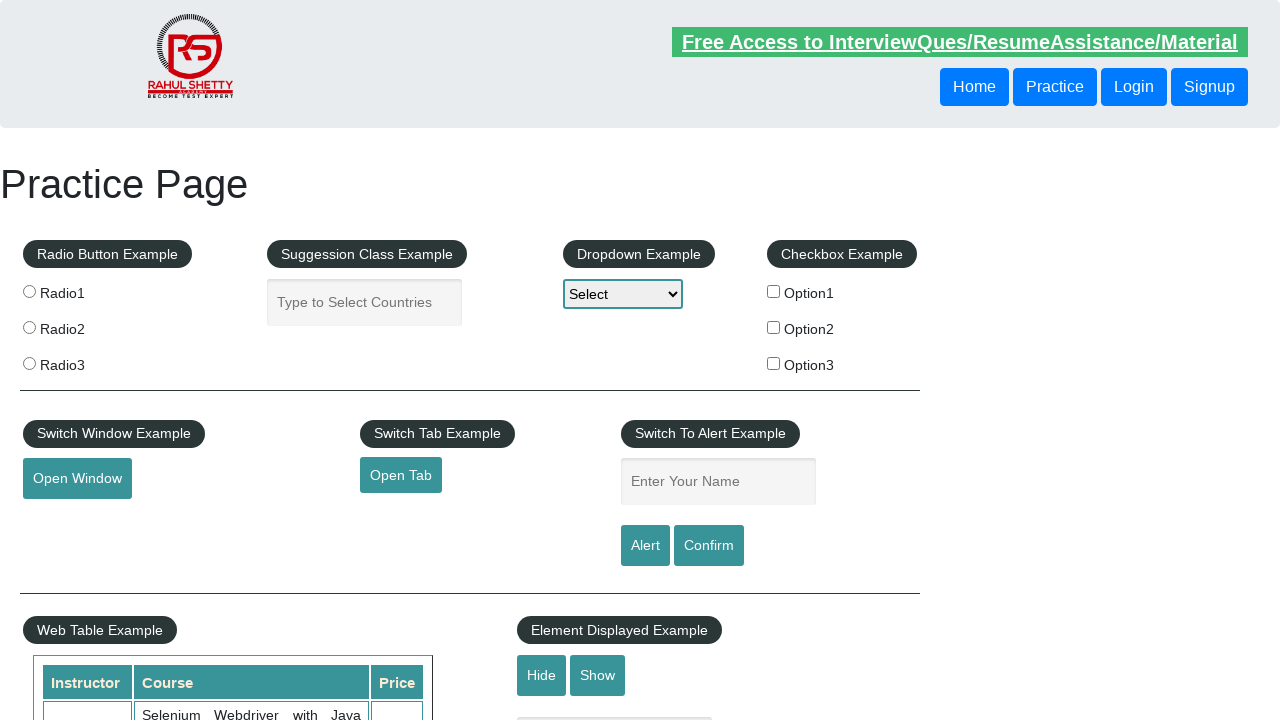

Opened: Apache JMeter - Apache JMeter™
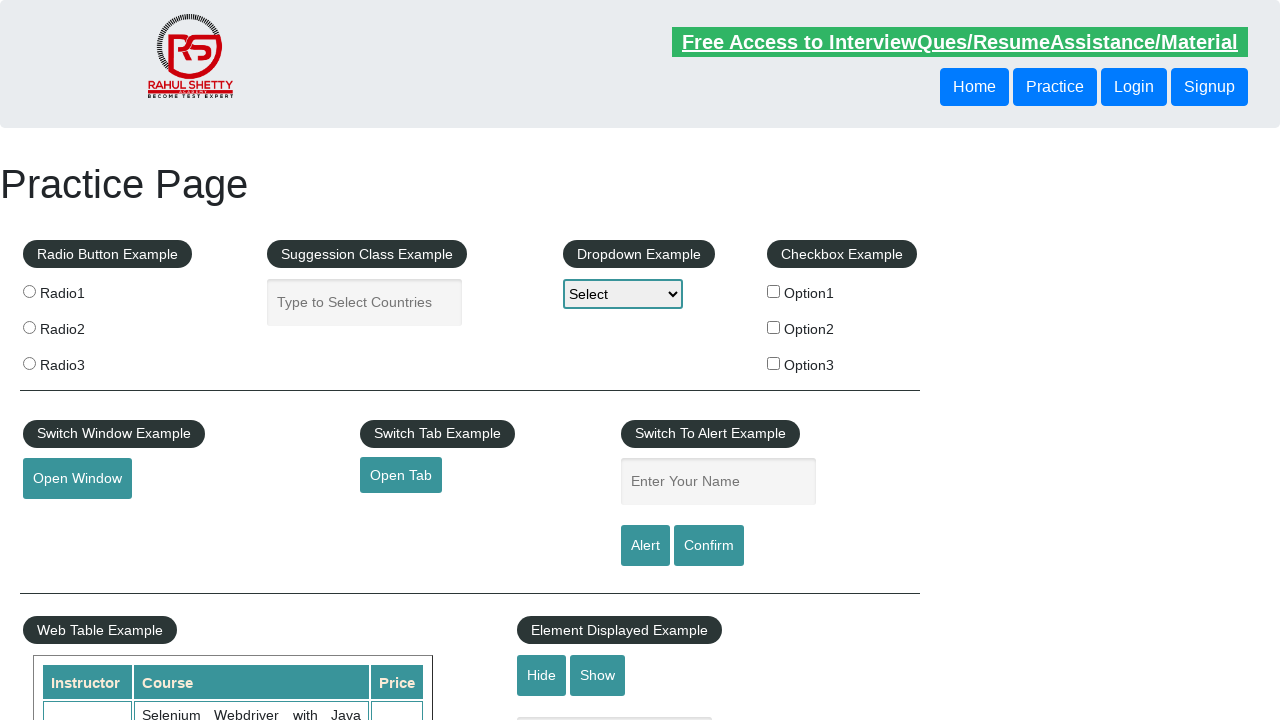

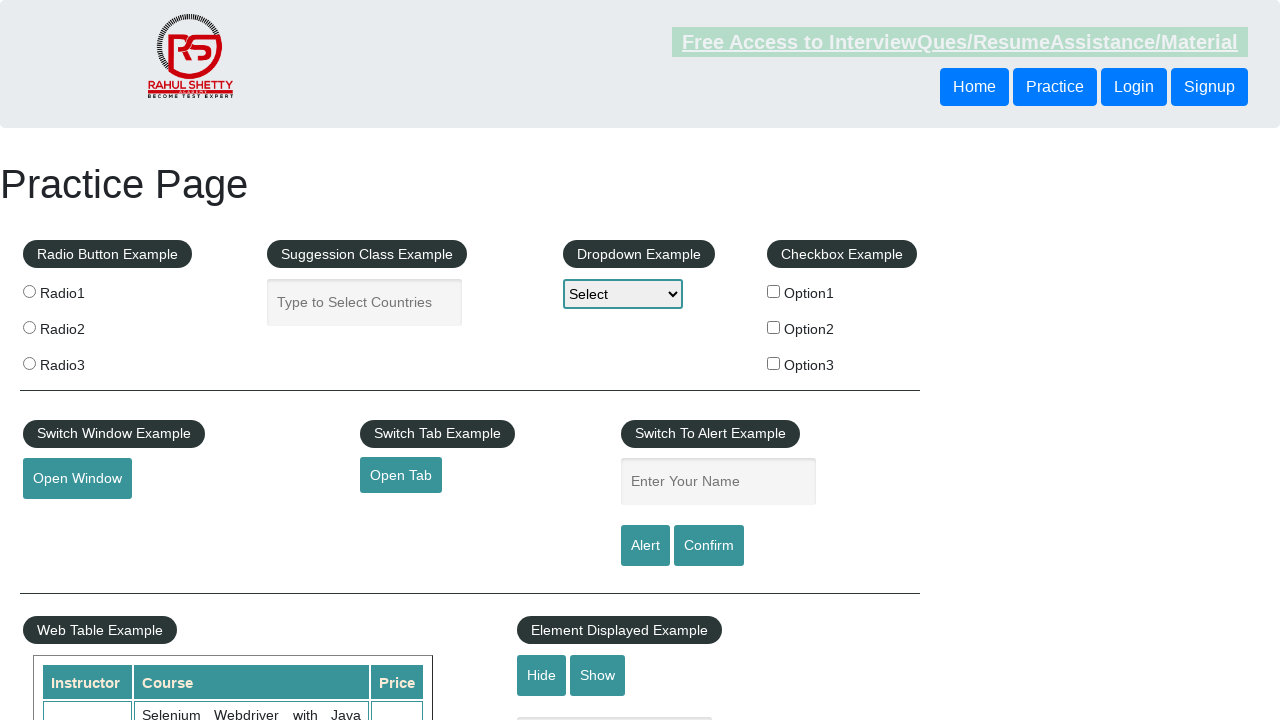